Tests the Simple dropdown by verifying default selection and selecting different options using various methods

Starting URL: https://practice.cydeo.com/dropdown

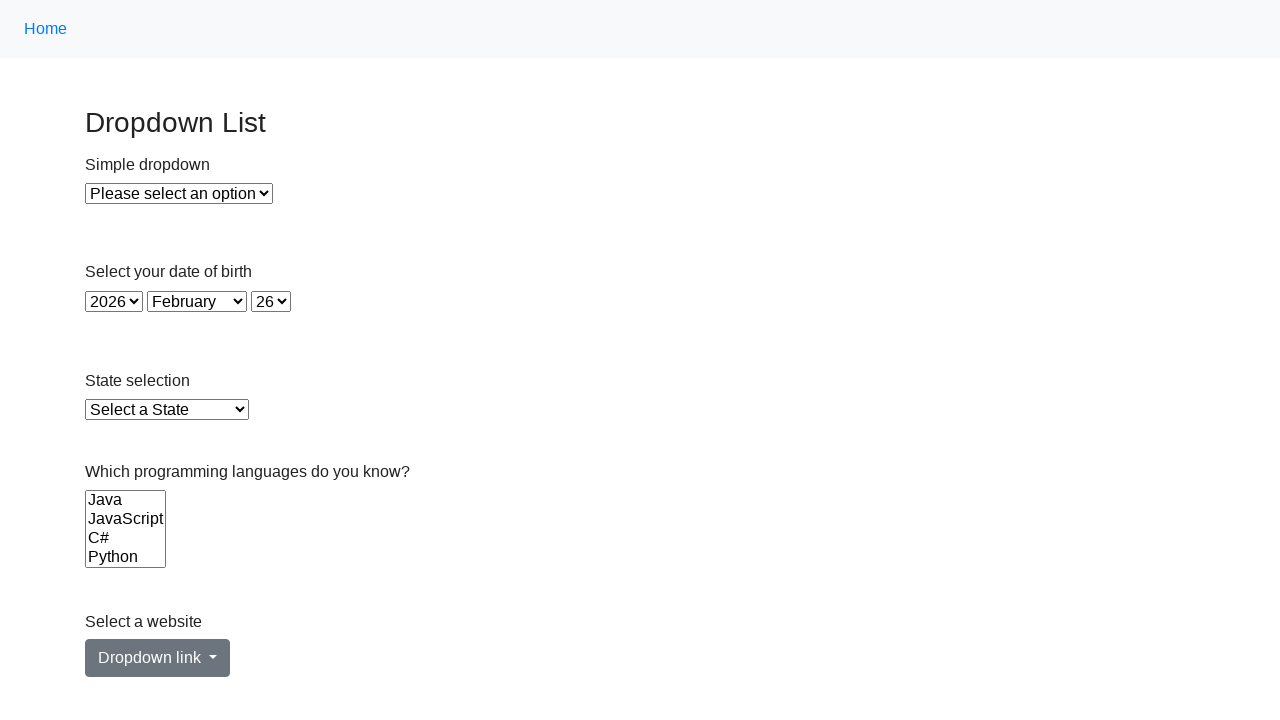

Located the Simple dropdown element
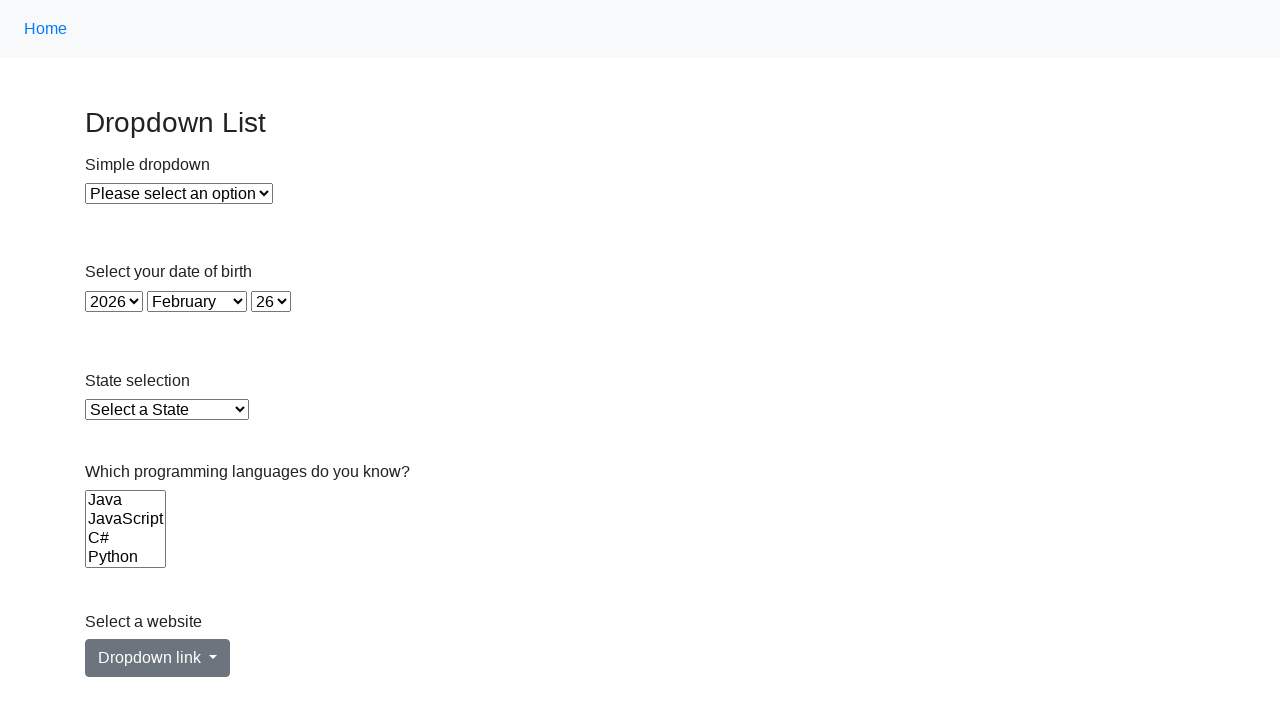

Verified default selection is 'Please select an option'
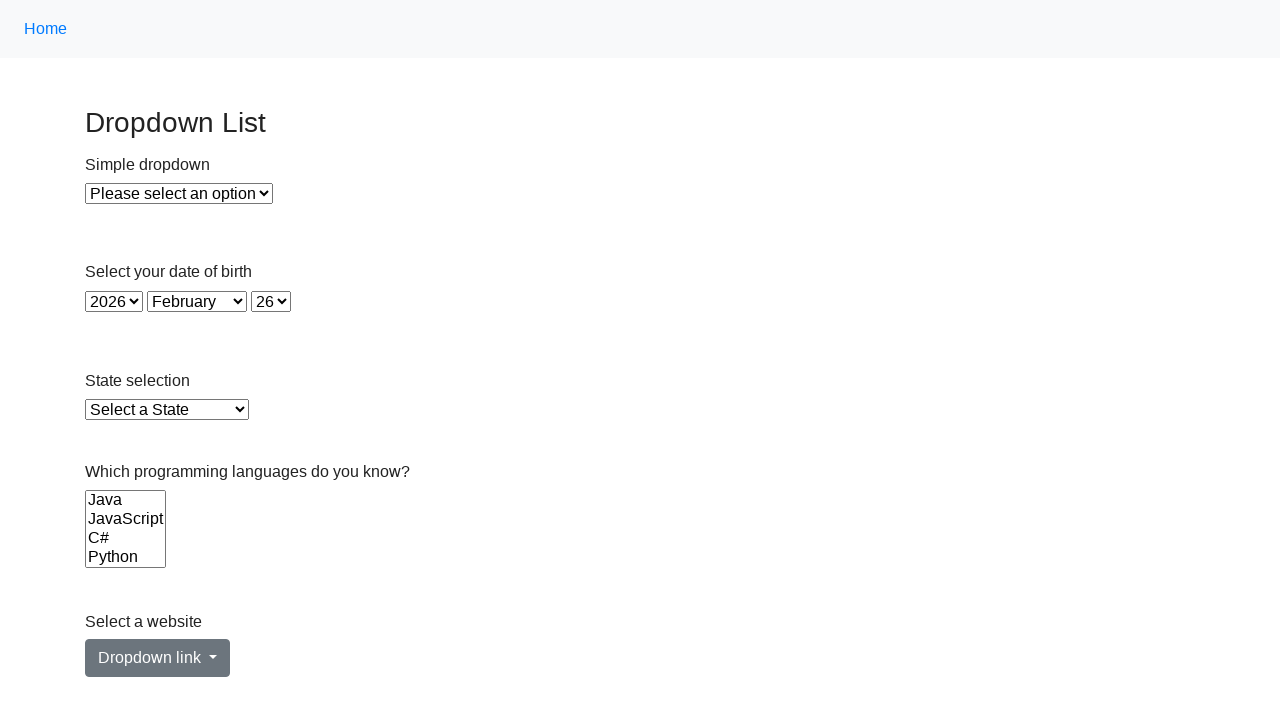

Selected 'Option 1' by visible text on select#dropdown
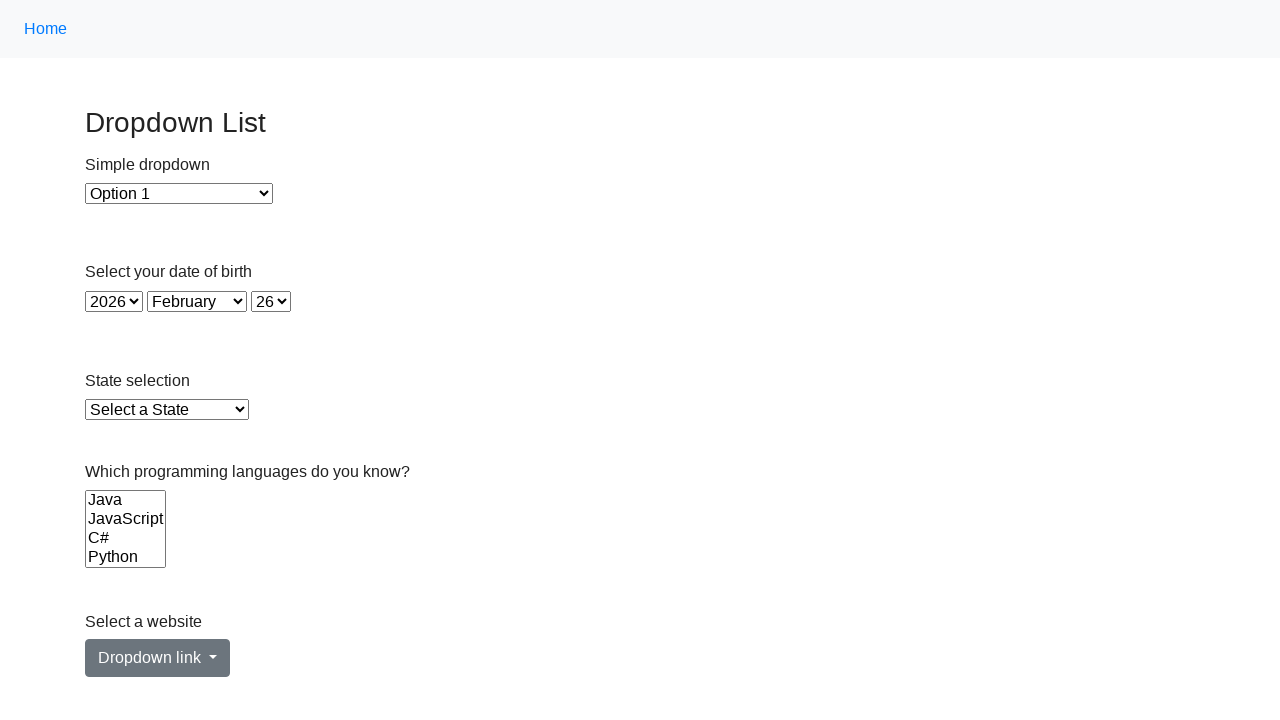

Selected 'Option 2' by value attribute on select#dropdown
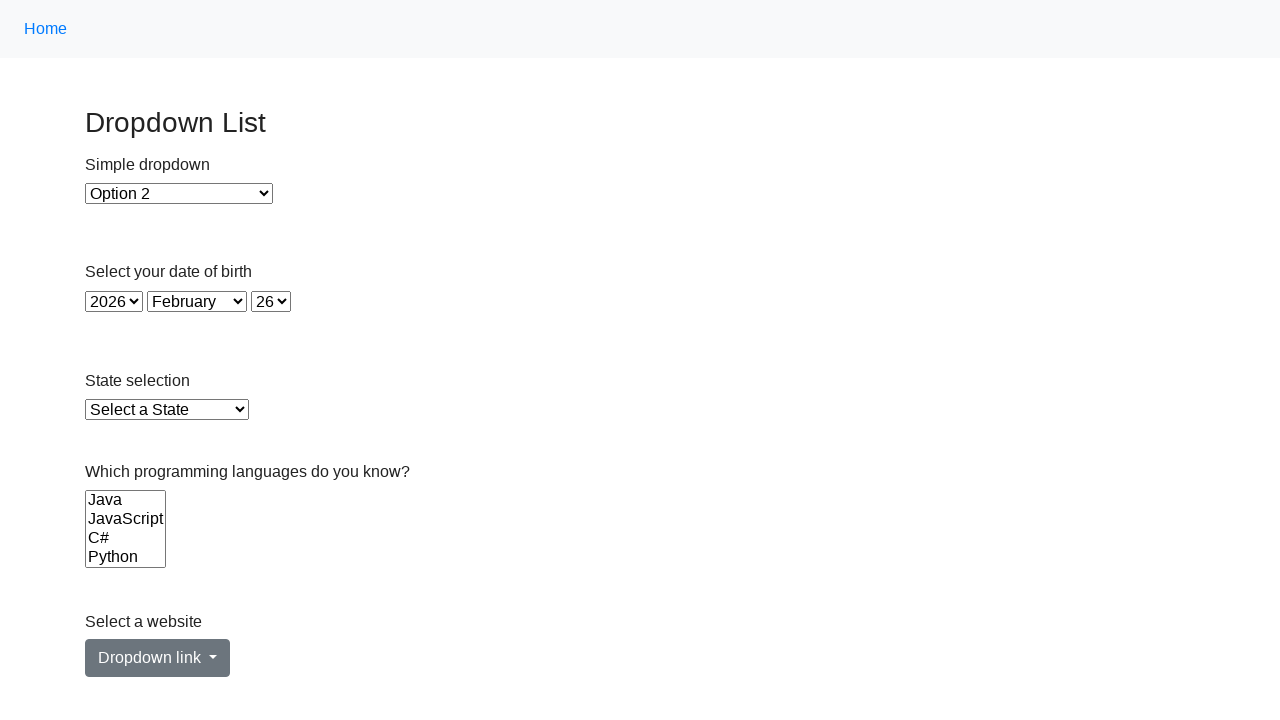

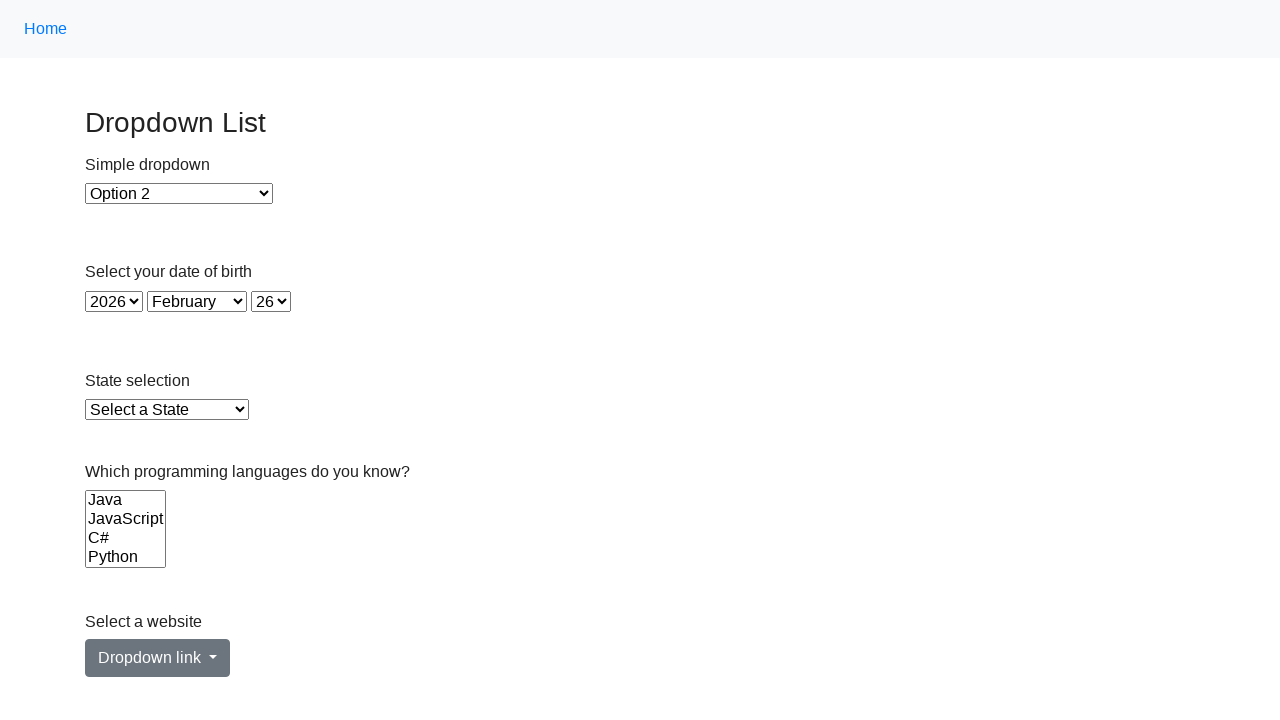